Tests a dynamic pricing page by waiting for a specific price to appear, then solving a mathematical problem and submitting the answer

Starting URL: http://suninjuly.github.io/explicit_wait2.html

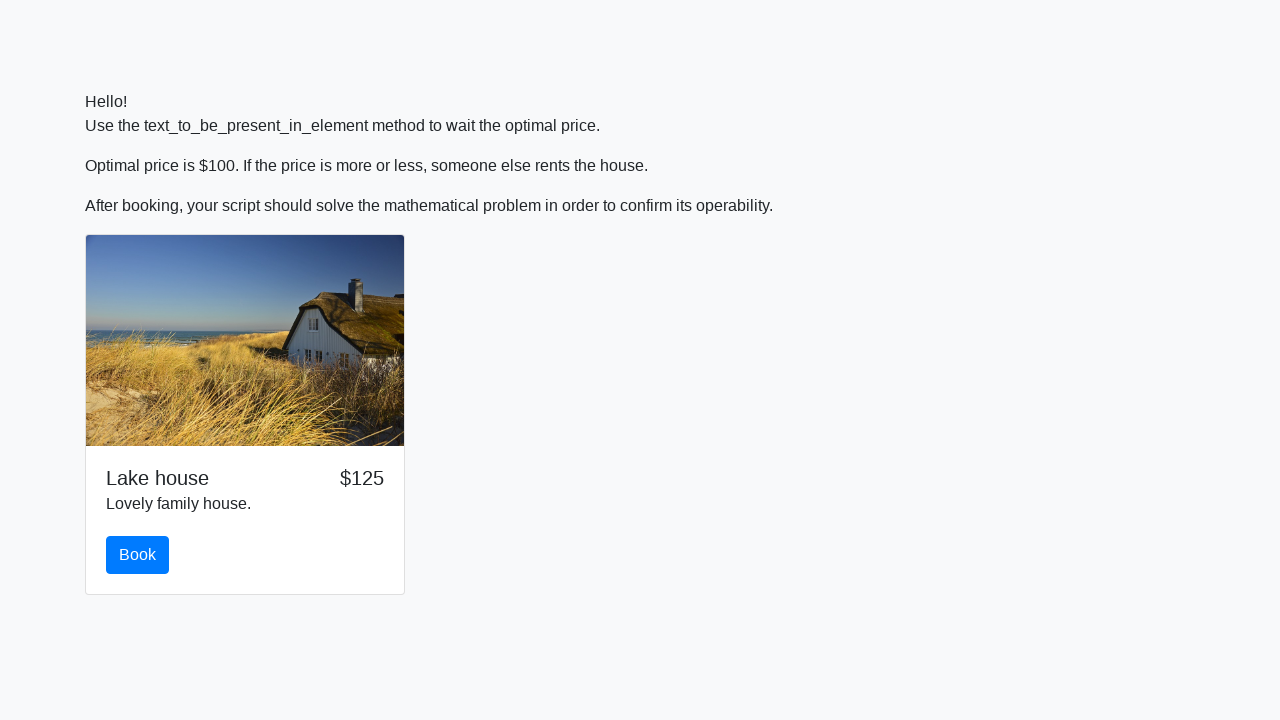

Waited for price to reach $100
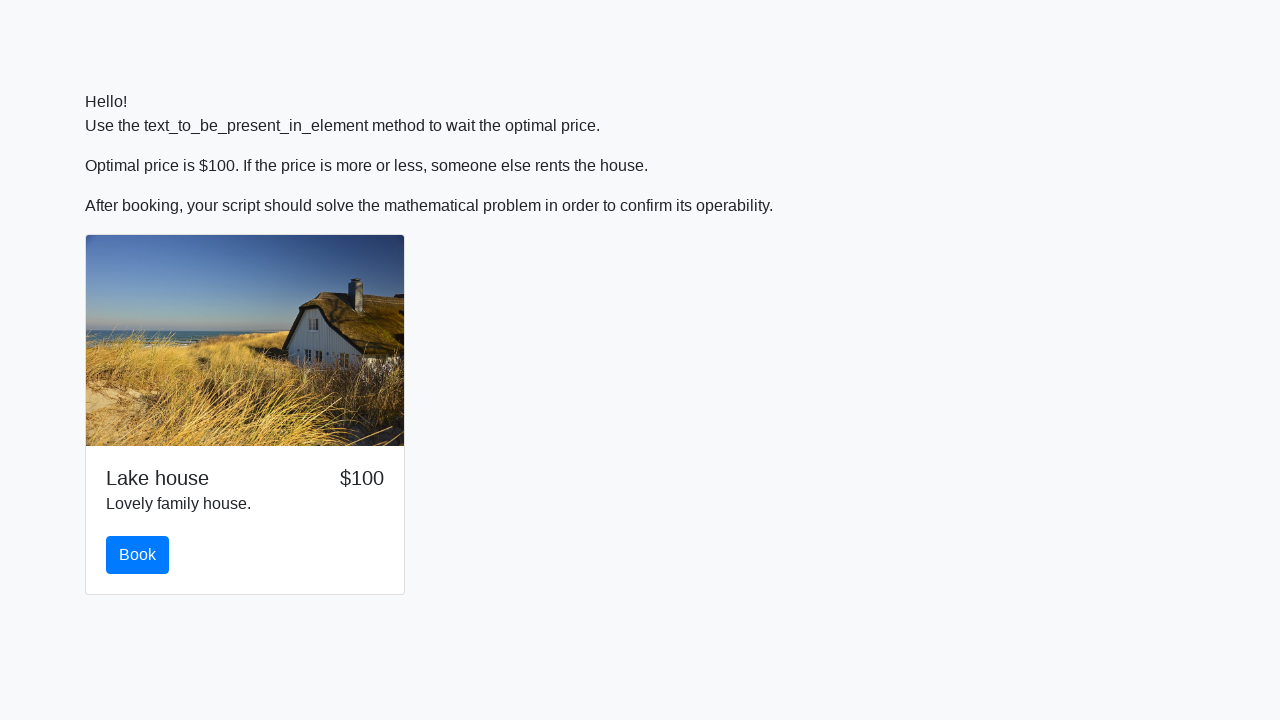

Clicked the book button at (138, 555) on #book
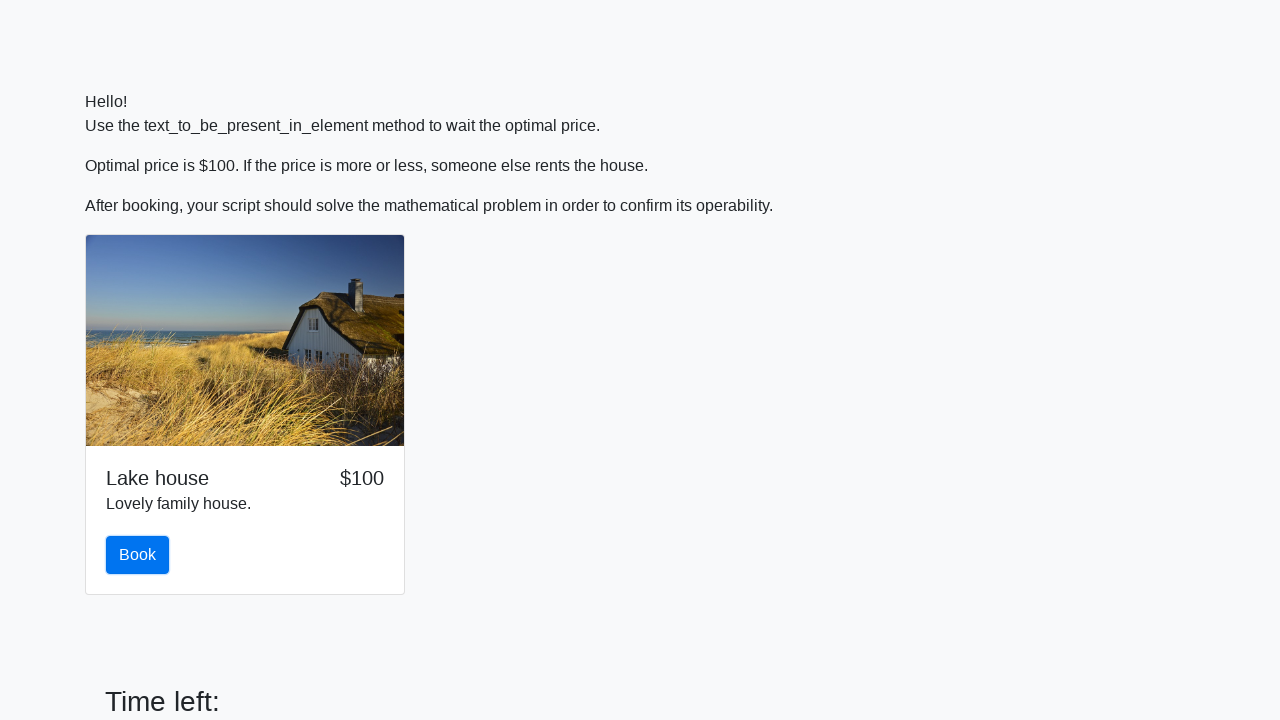

Retrieved input value: 698
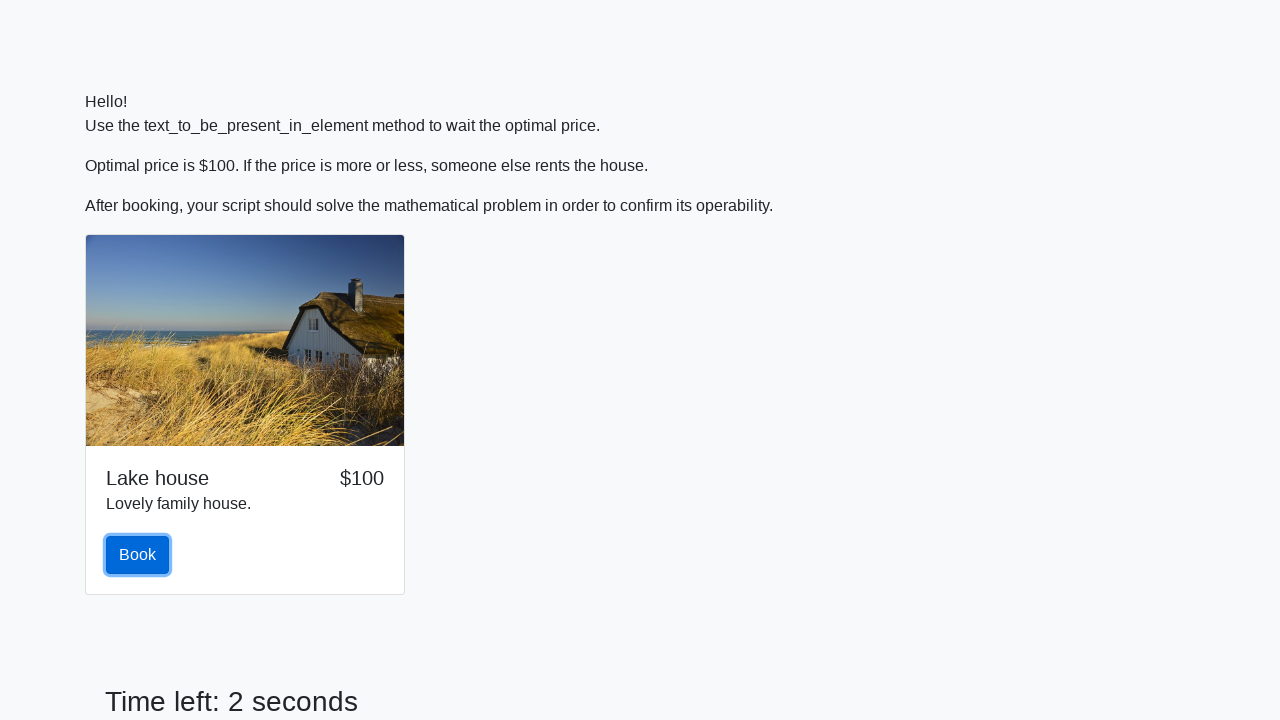

Calculated mathematical result: 1.8624486460349303
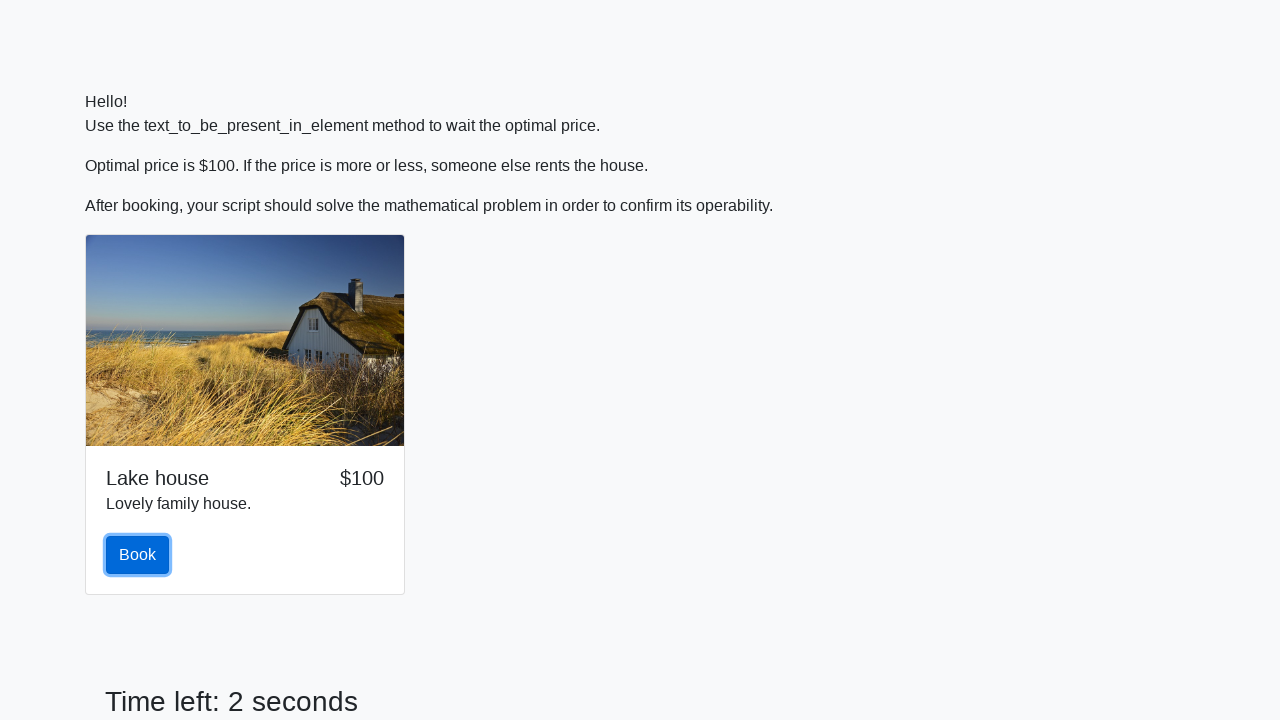

Filled answer field with calculated result on #answer
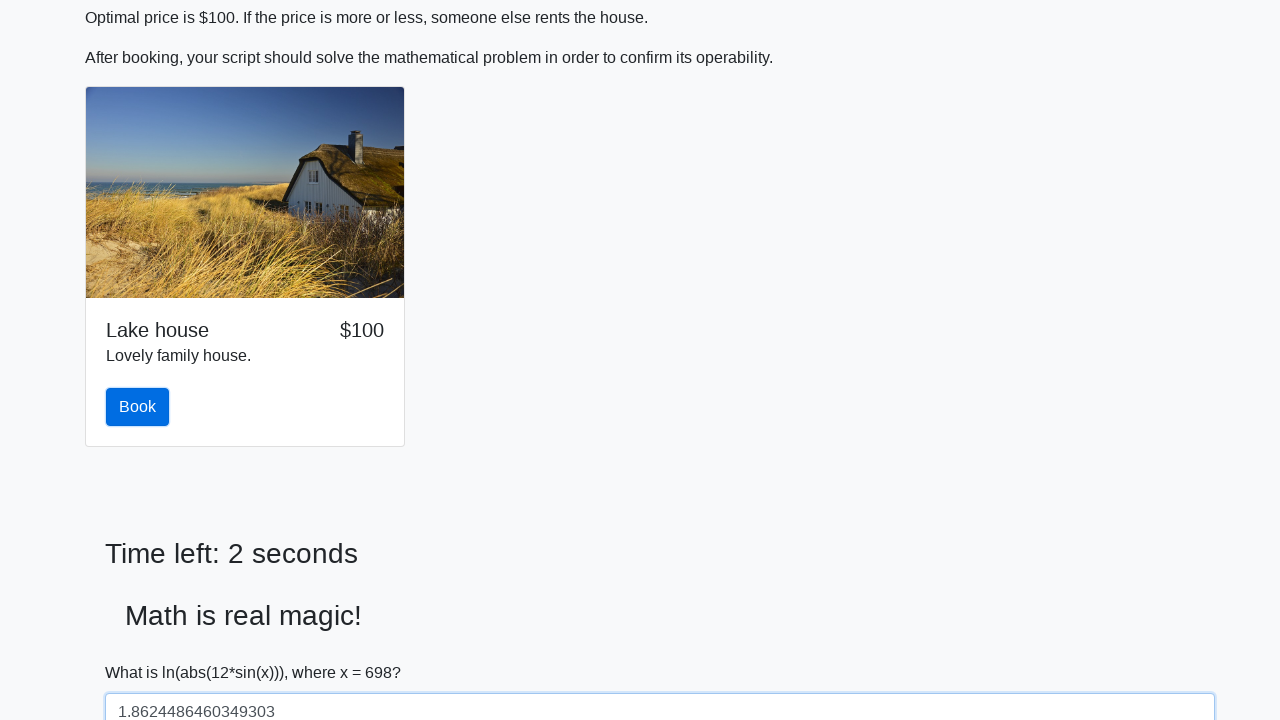

Clicked solve button to submit answer at (143, 651) on #solve
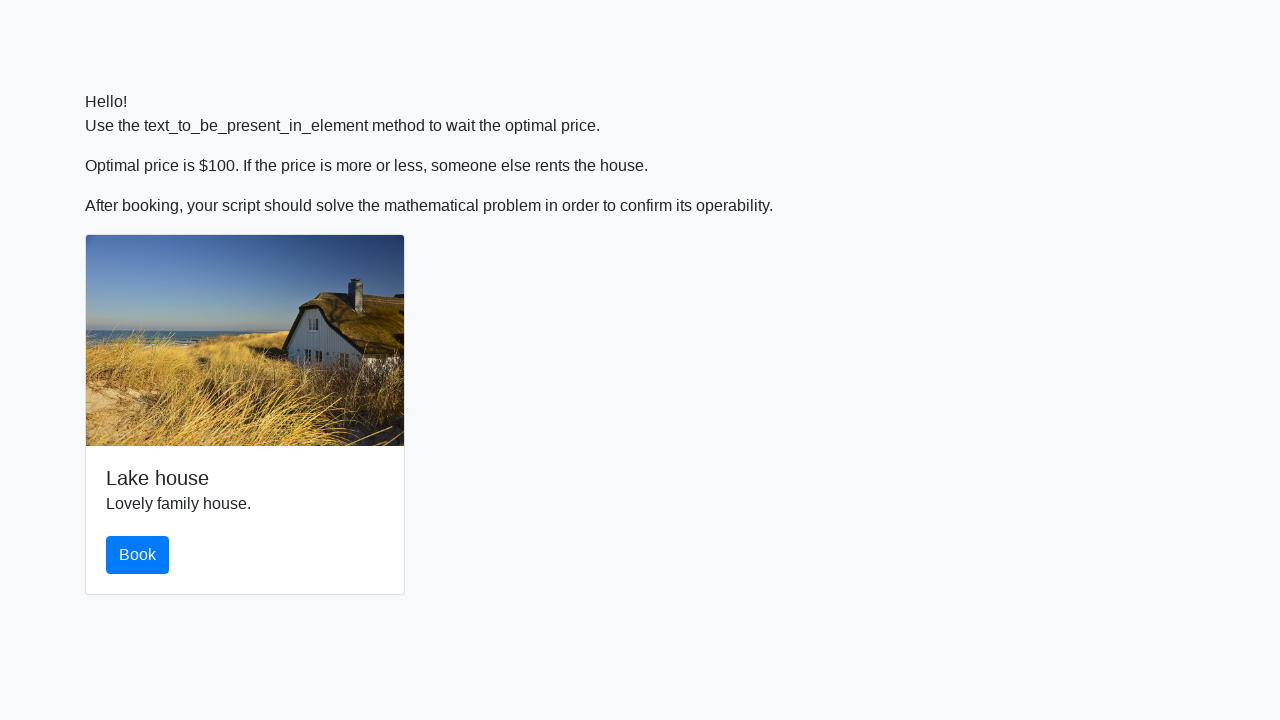

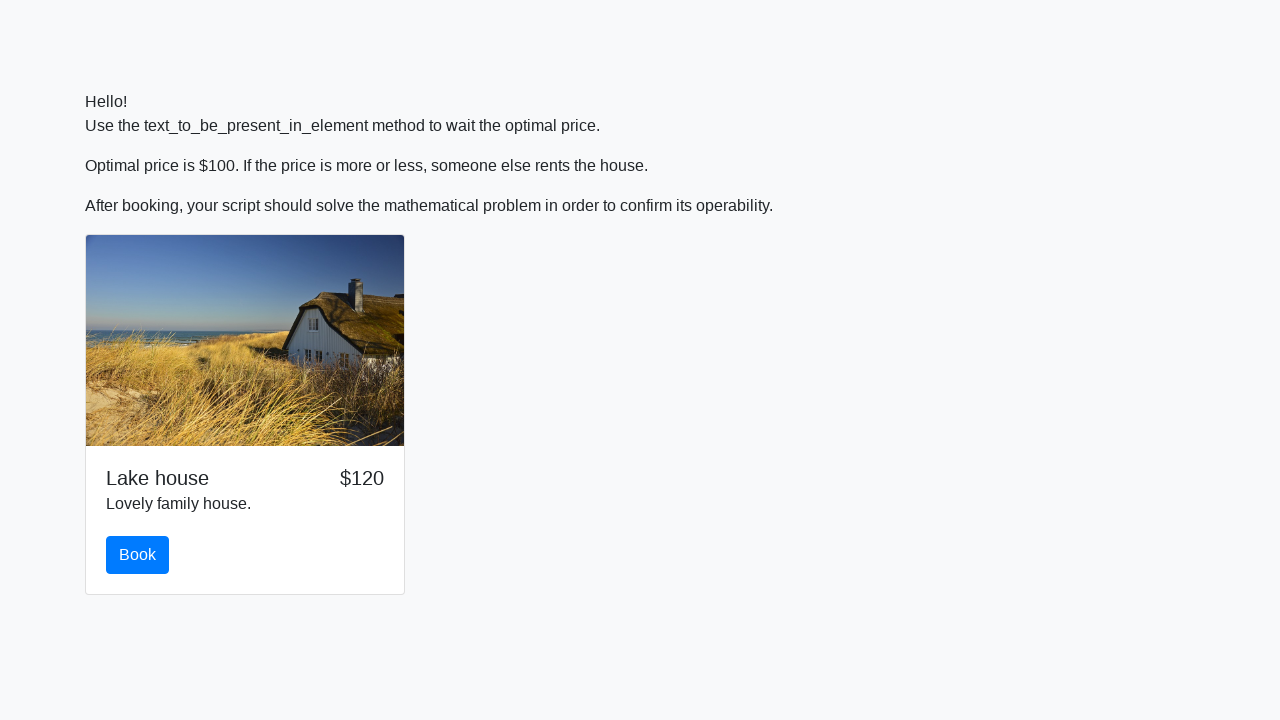